Tests handling JavaScript alert dialog by clicking a button within an iframe, verifying alert text, and accepting it

Starting URL: https://www.w3schools.com/jsref/tryit.asp?filename=tryjsref_alert

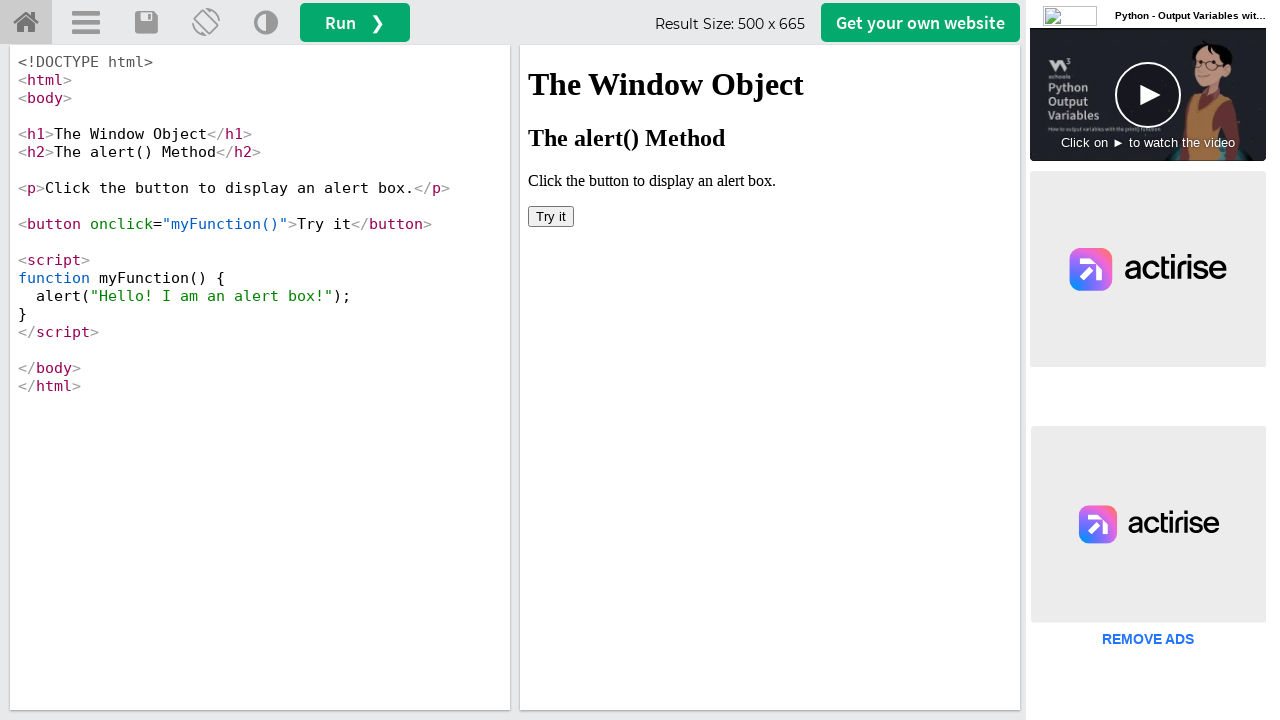

Located iframe with id 'iframeResult'
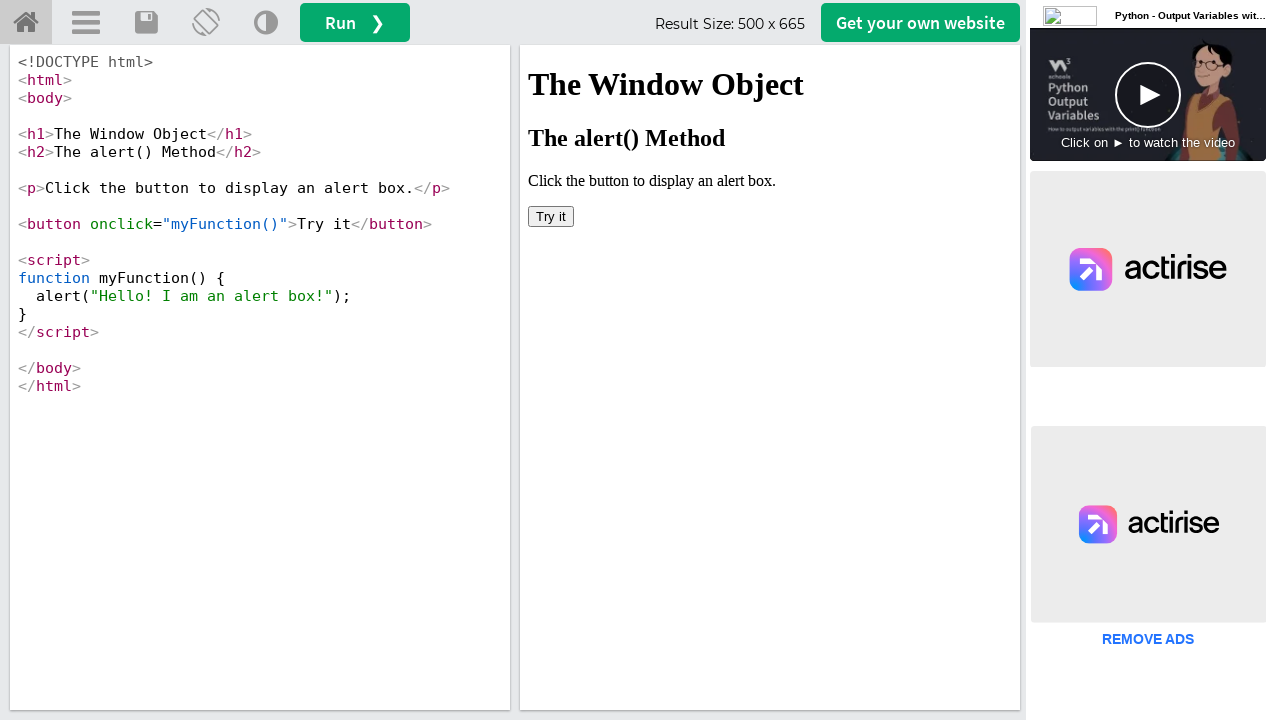

Set up dialog handler to automatically accept alerts
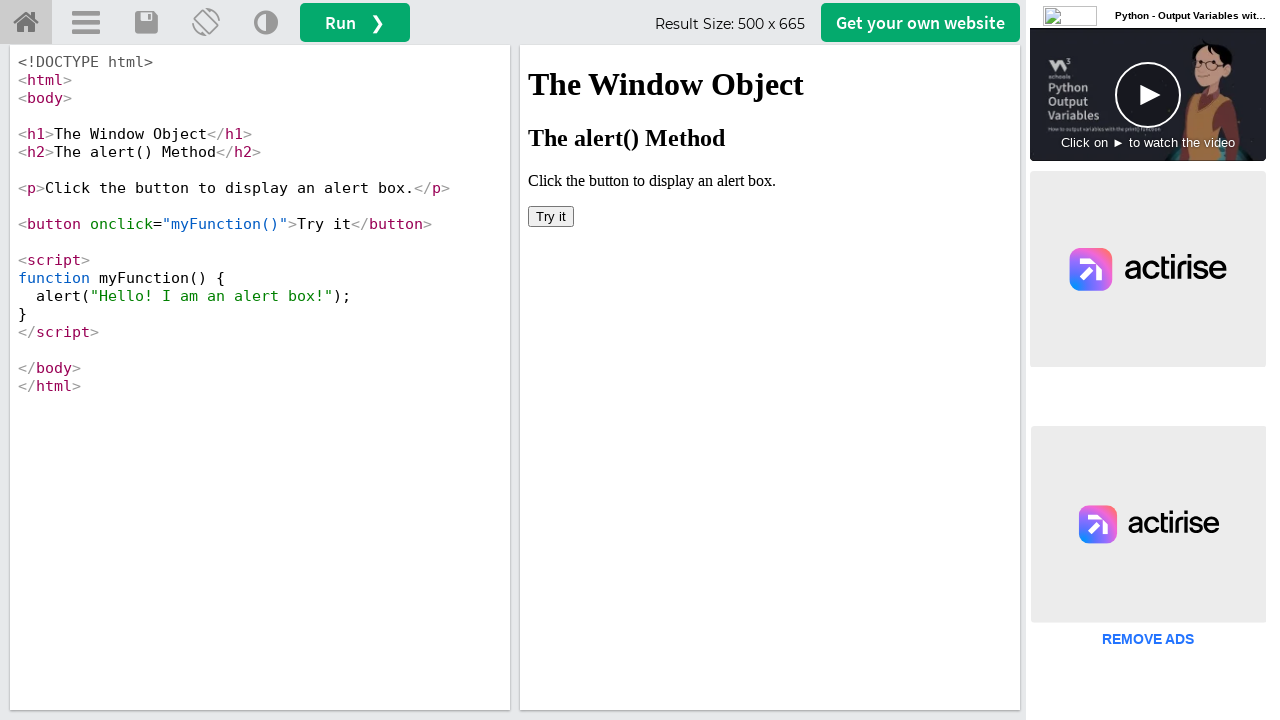

Clicked button with onclick='myFunction()' in iframe to trigger JavaScript alert at (551, 216) on #iframeResult >> internal:control=enter-frame >> button[onclick='myFunction()']
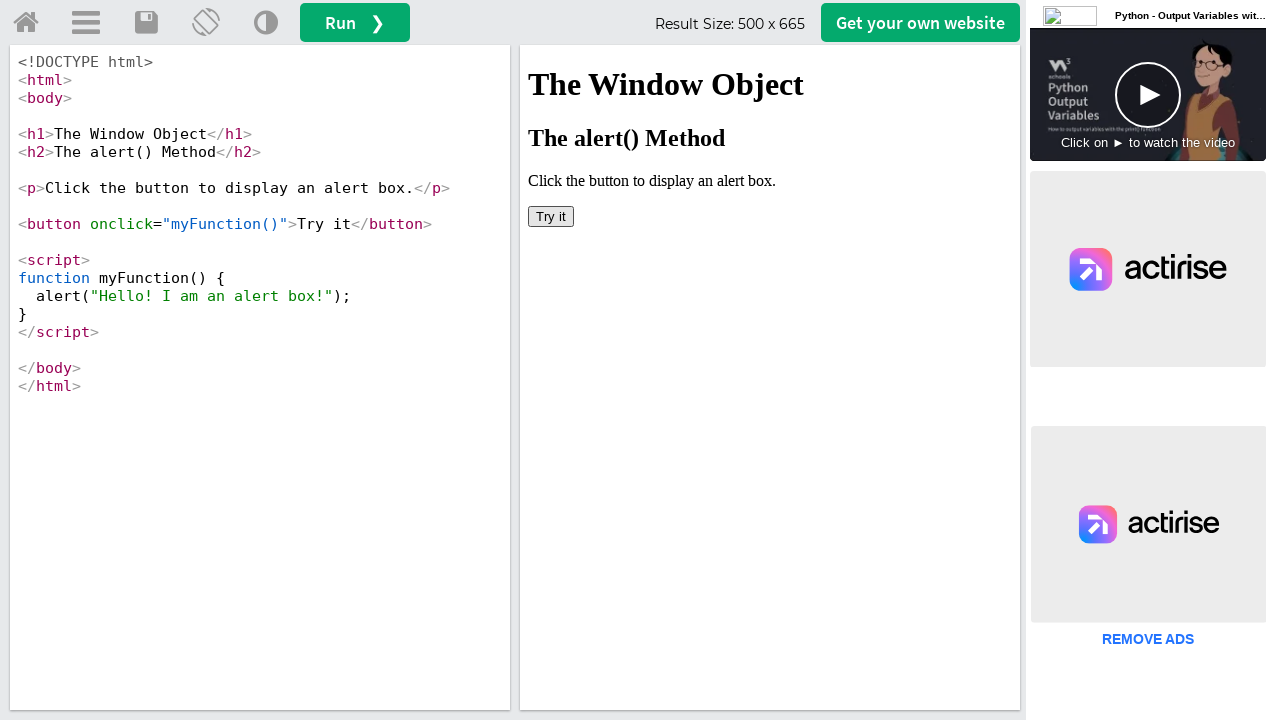

Waited 500ms for alert to be processed and accepted
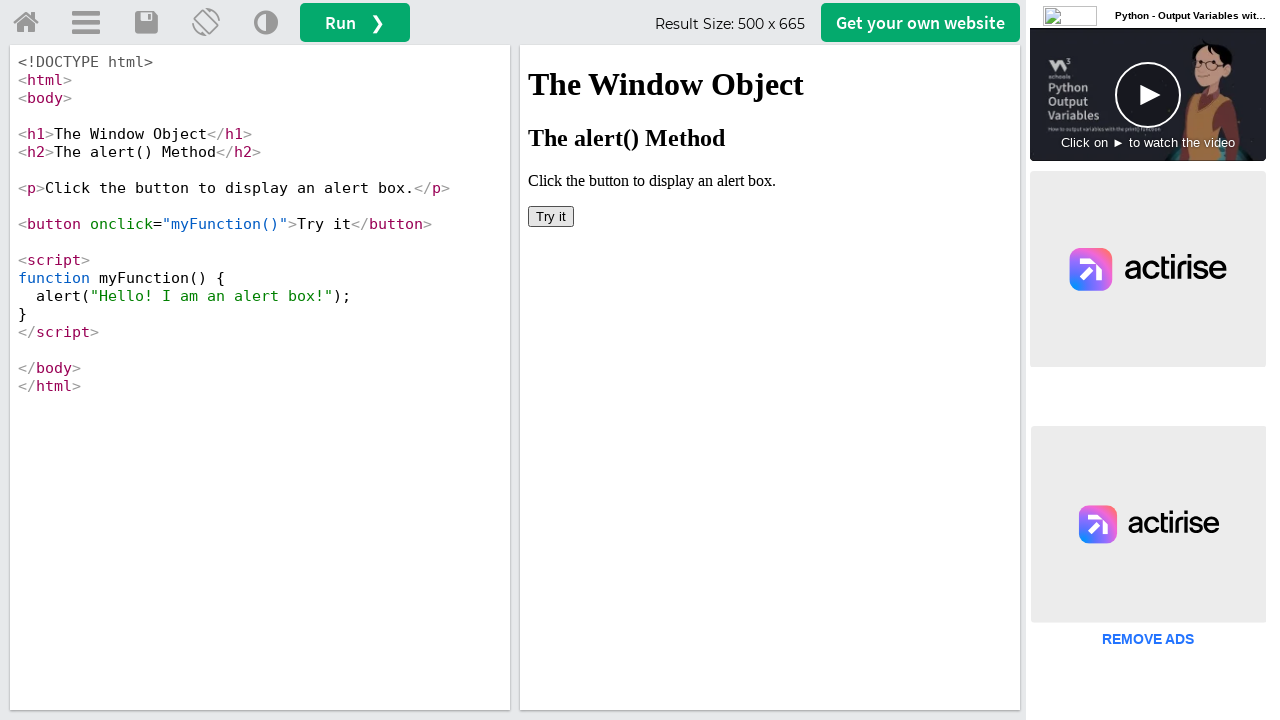

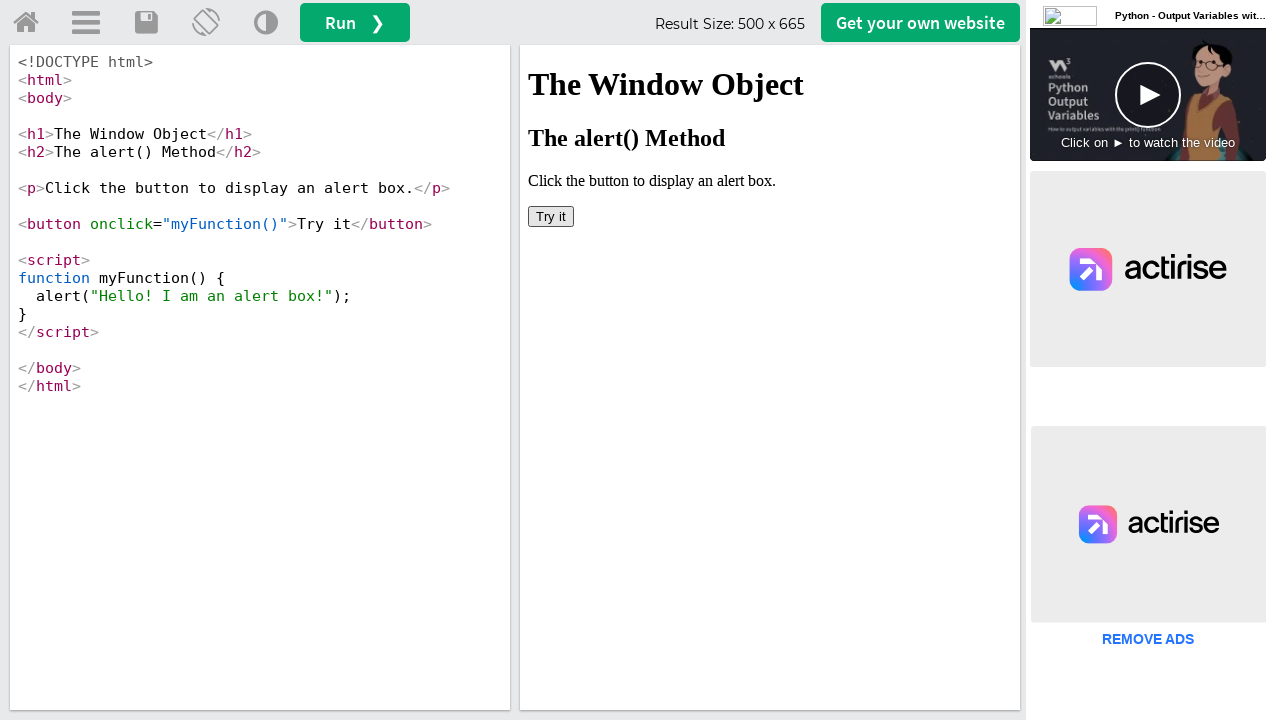